Tests the search bar functionality by typing a search term, verifying the clear icon becomes visible, and clicking it to clear the search text.

Starting URL: https://automationbookstore.dev/

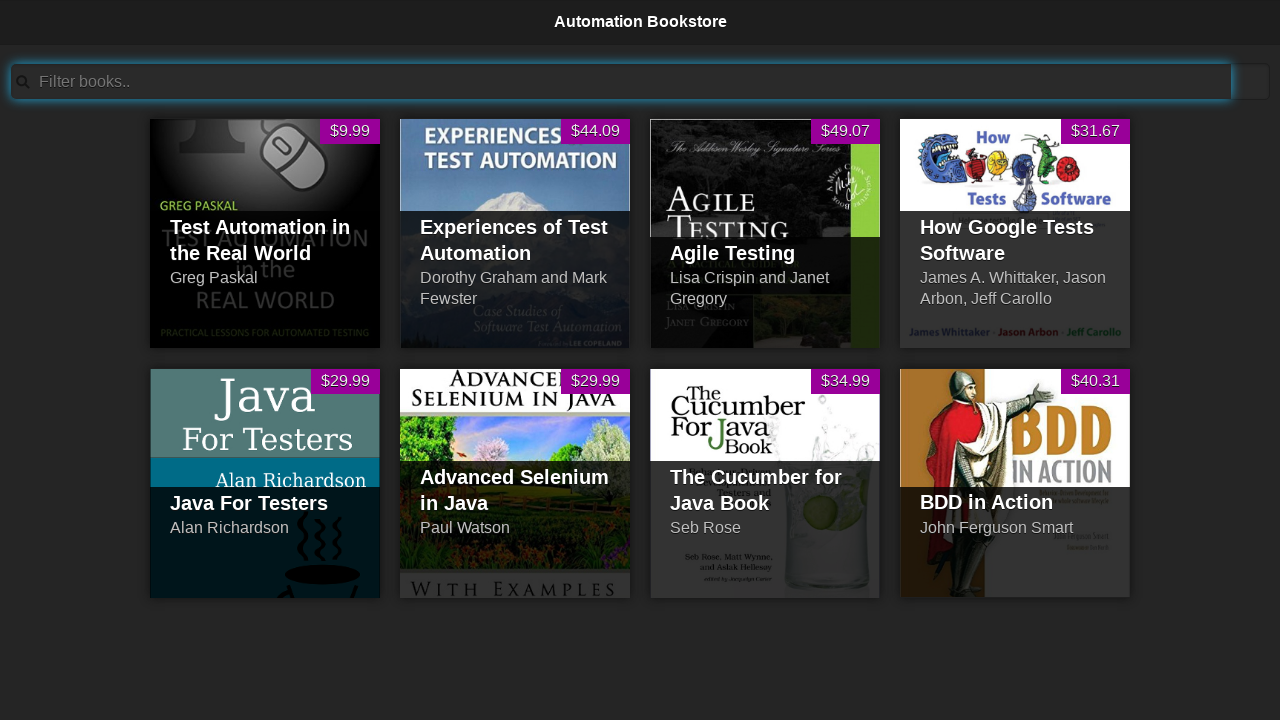

Typed 'Test' in search bar on #searchBar
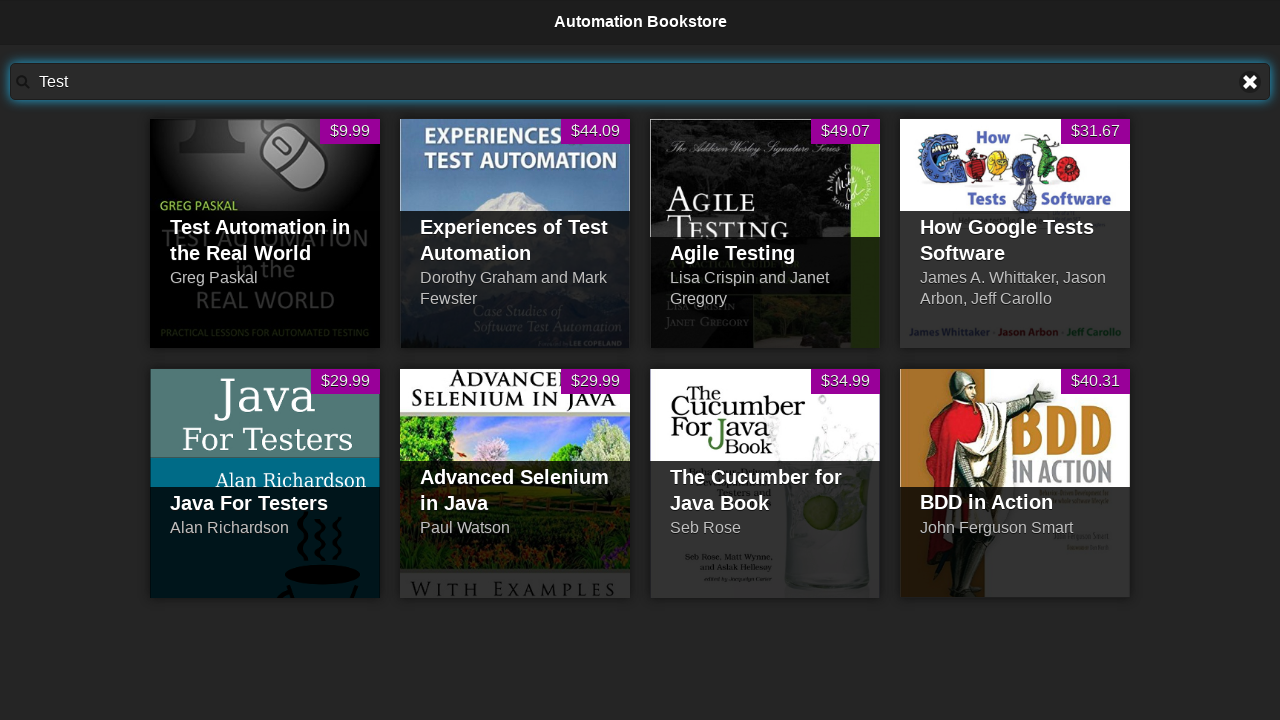

Clear icon became visible
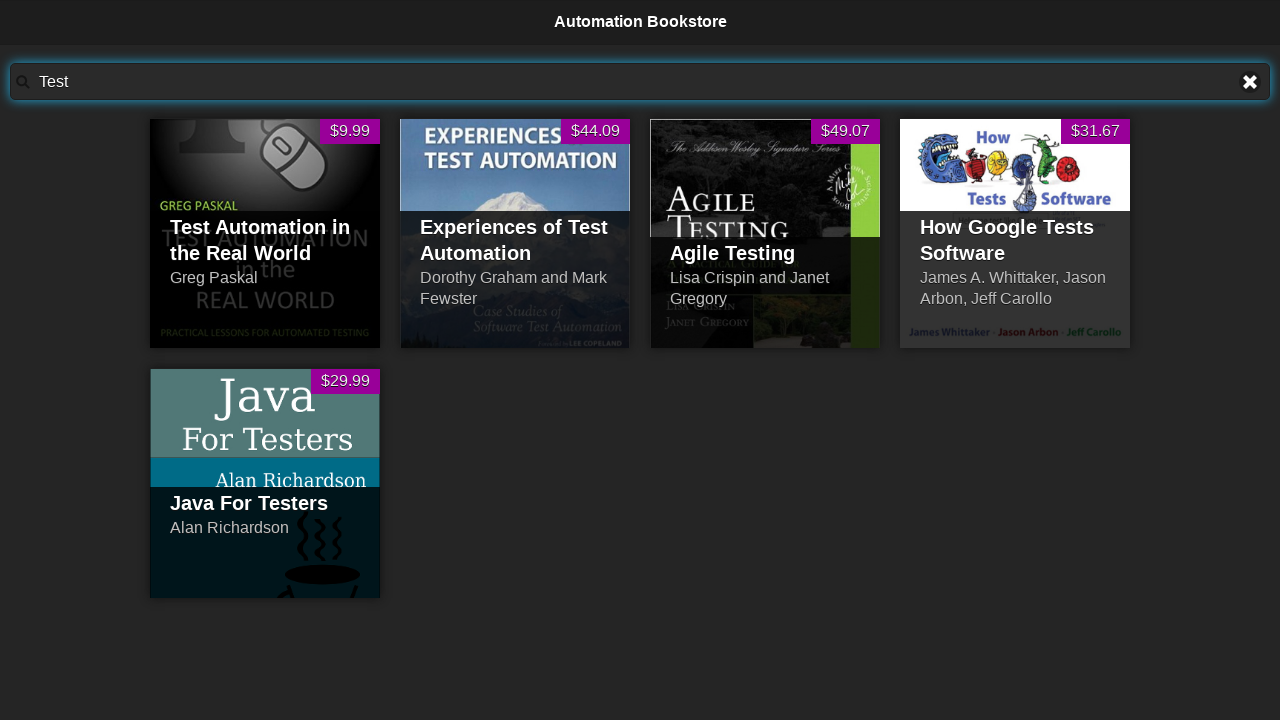

Clicked clear icon to clear search text at (1250, 82) on a[title='Clear text']
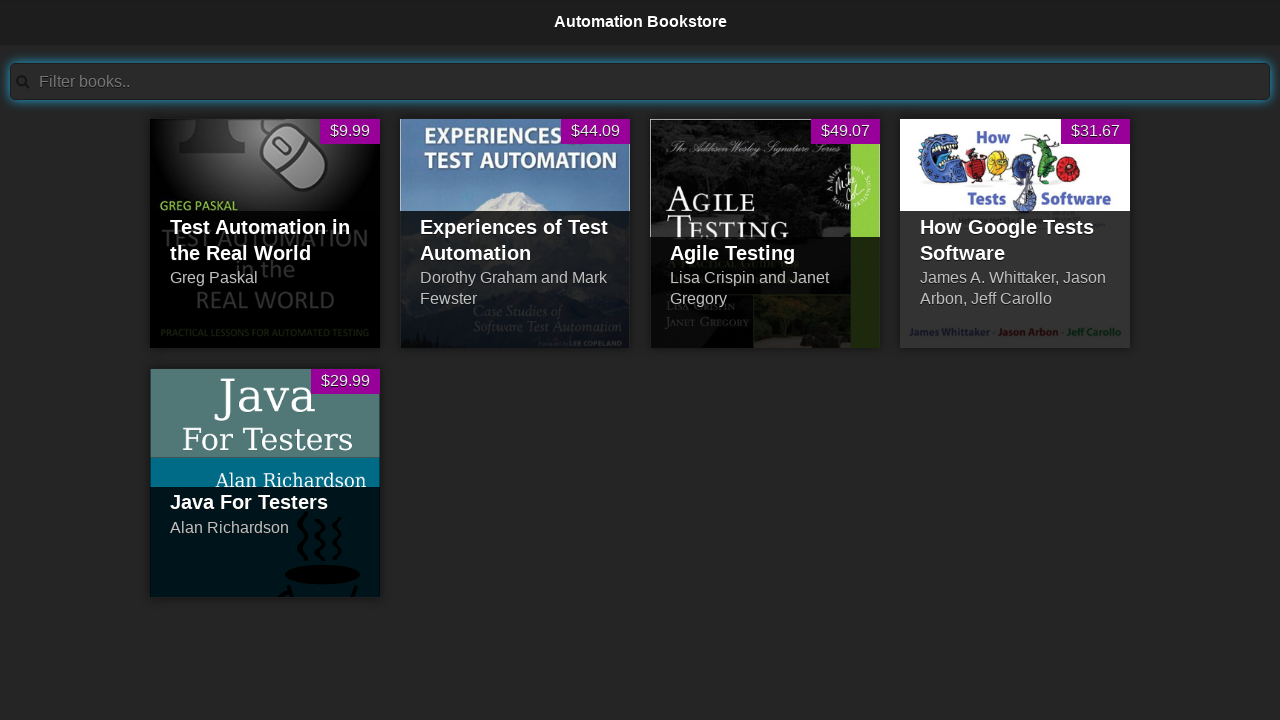

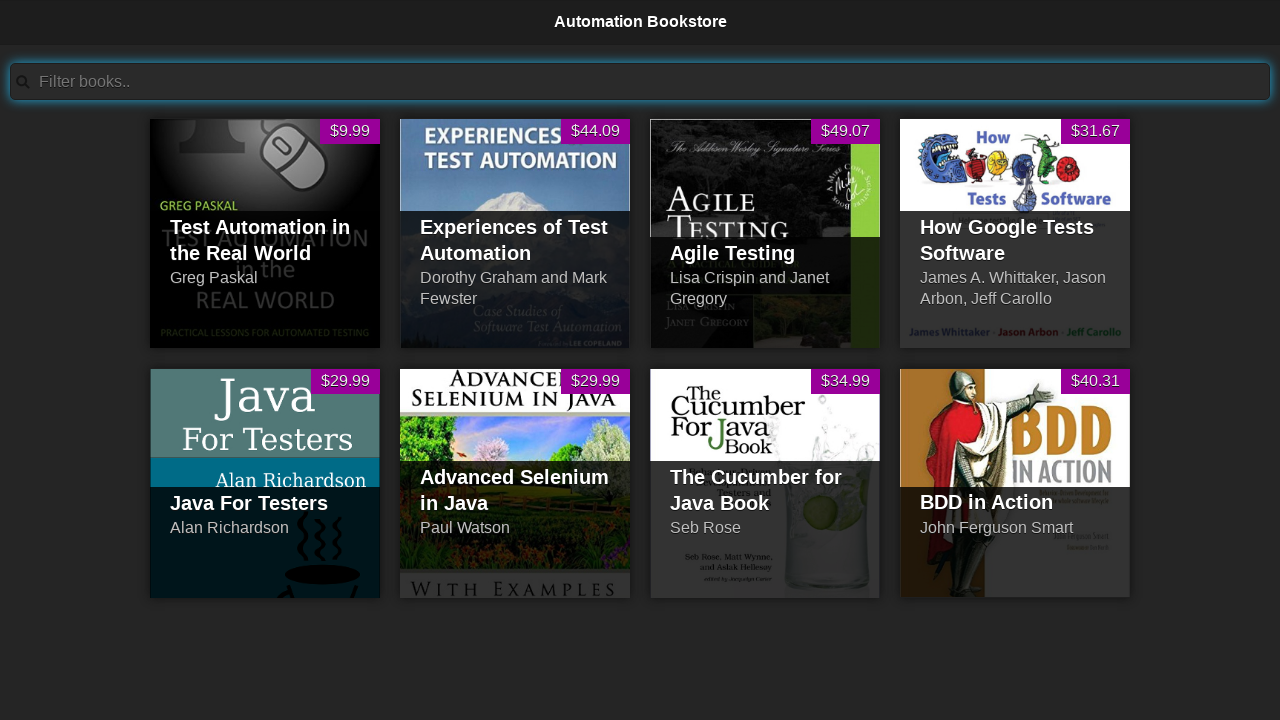